Tests that clicking upload without selecting a file handles the error gracefully

Starting URL: https://the-internet.herokuapp.com/upload

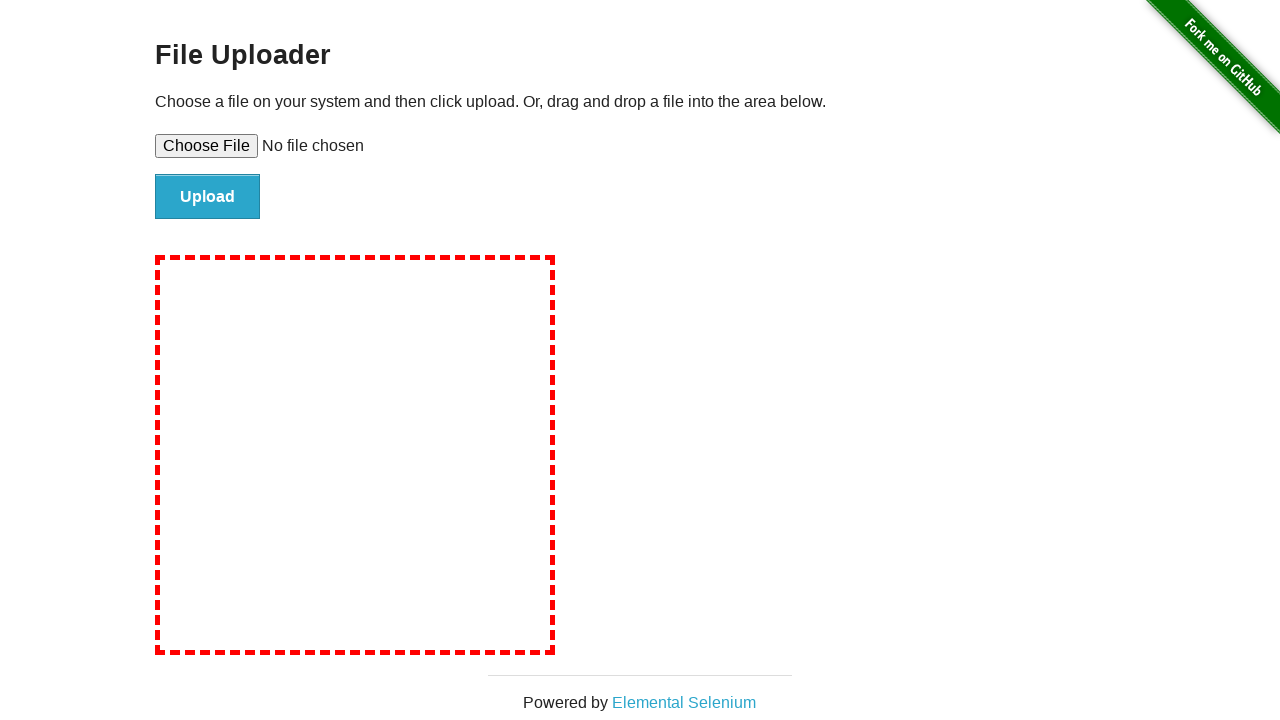

File Uploader page loaded and heading verified
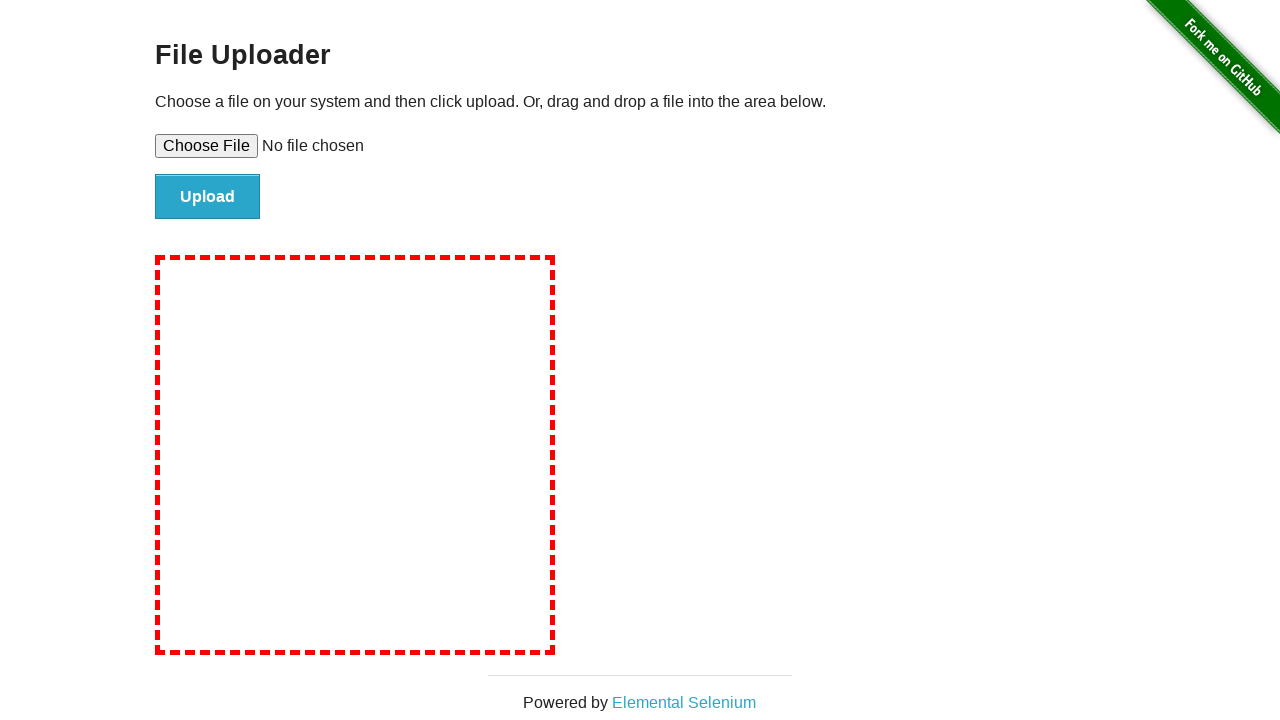

Clicked Upload button without selecting a file at (208, 197) on xpath=//input[@value='Upload']
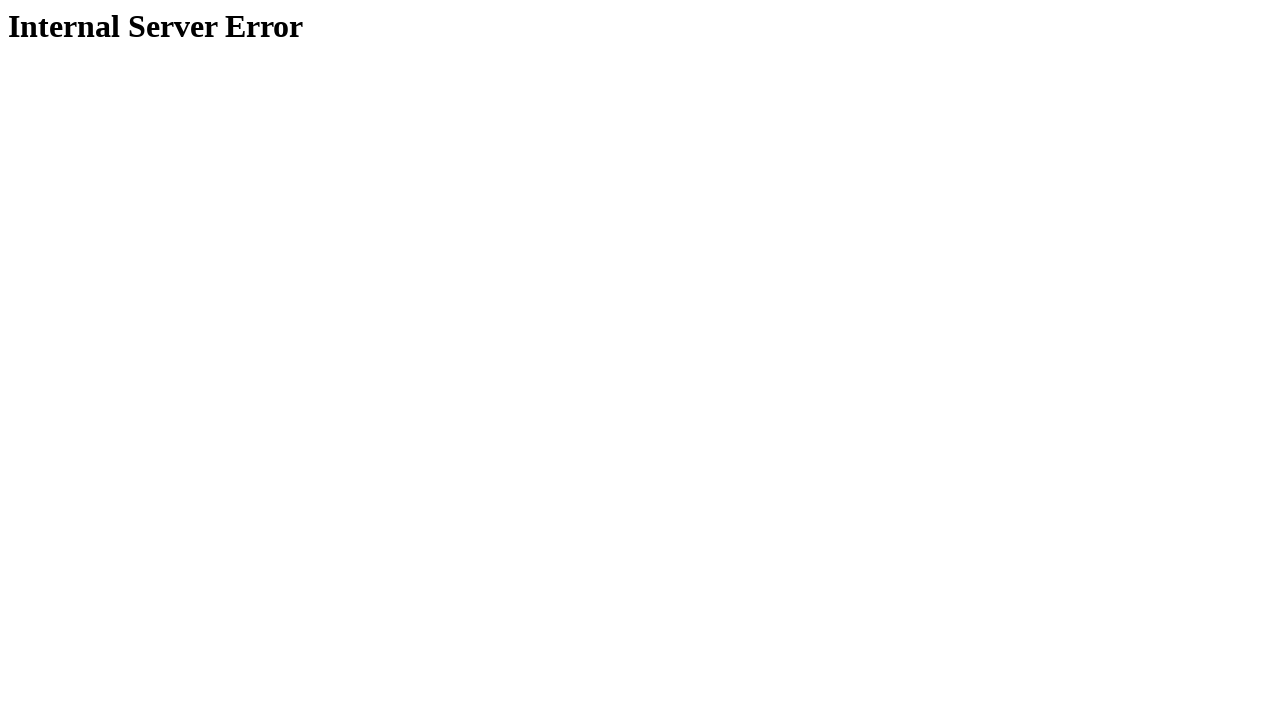

Page reached networkidle state after upload attempt
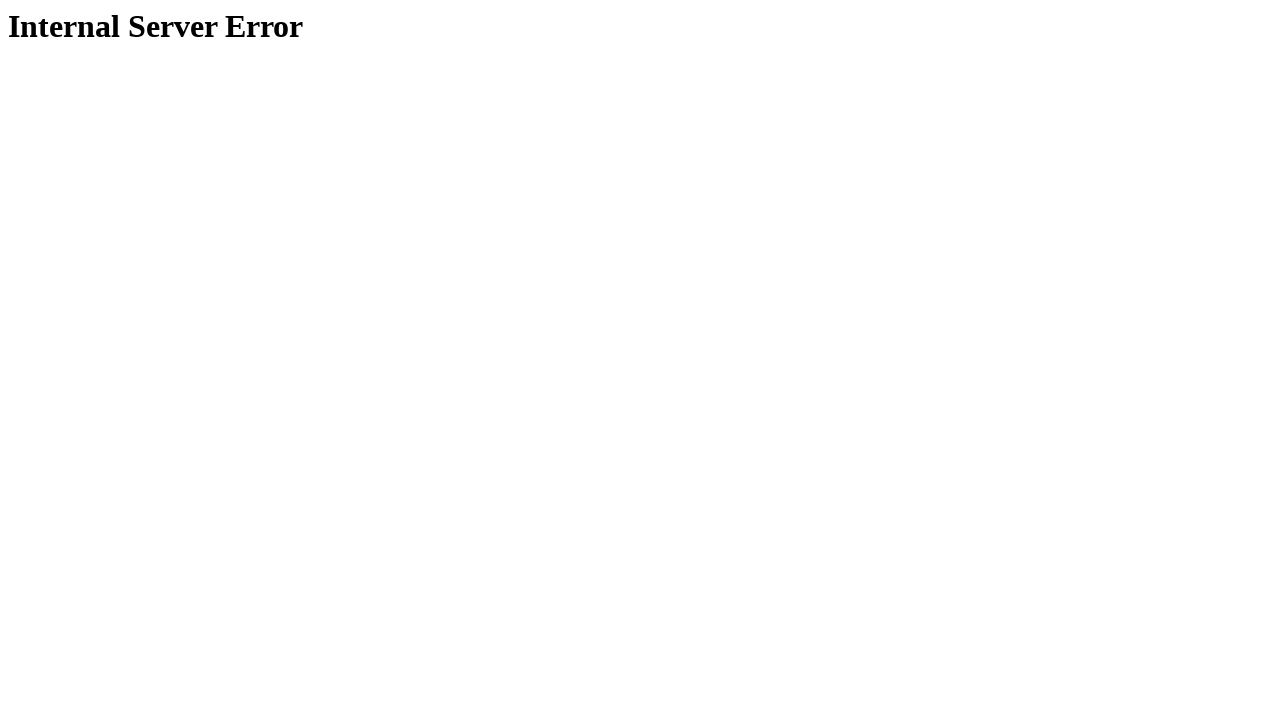

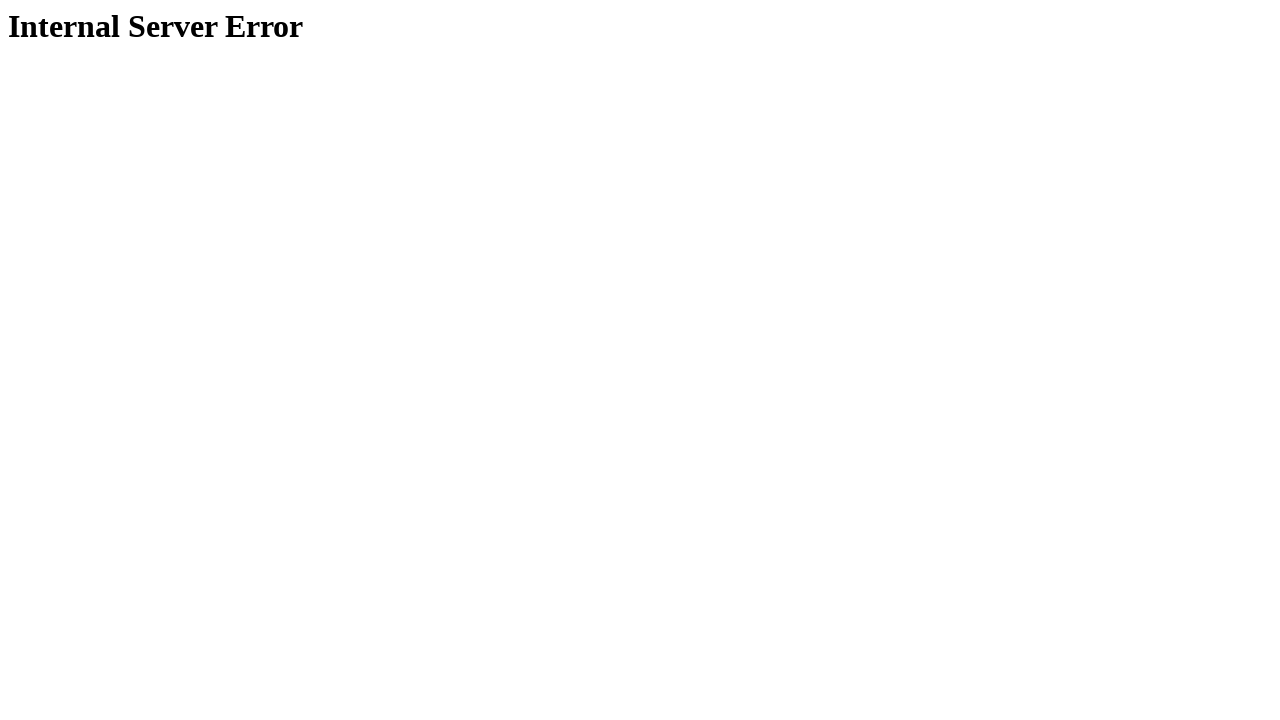